Tests JavaScript confirm box functionality by clicking a button that triggers a confirm dialog, then accepting the dialog.

Starting URL: http://www.echoecho.com/javascript4.htm

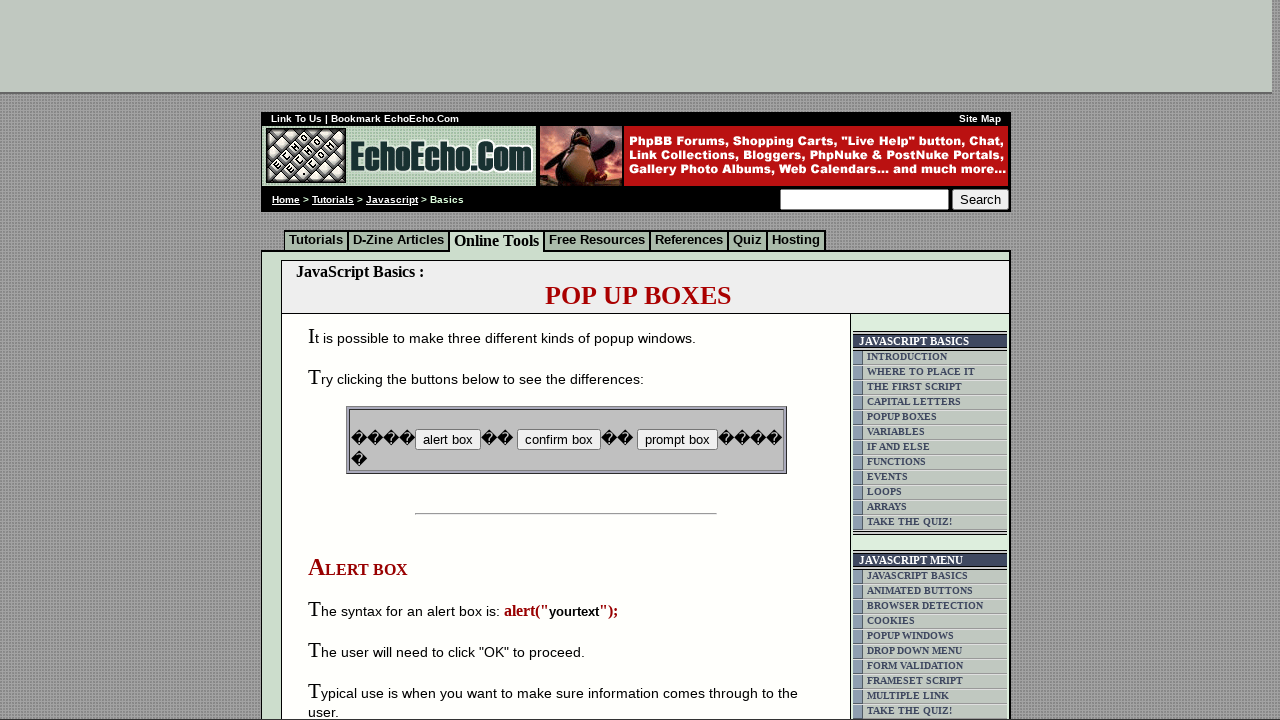

Clicked the 'confirm box' button to trigger the JavaScript confirm dialog at (558, 440) on input[value='confirm box']
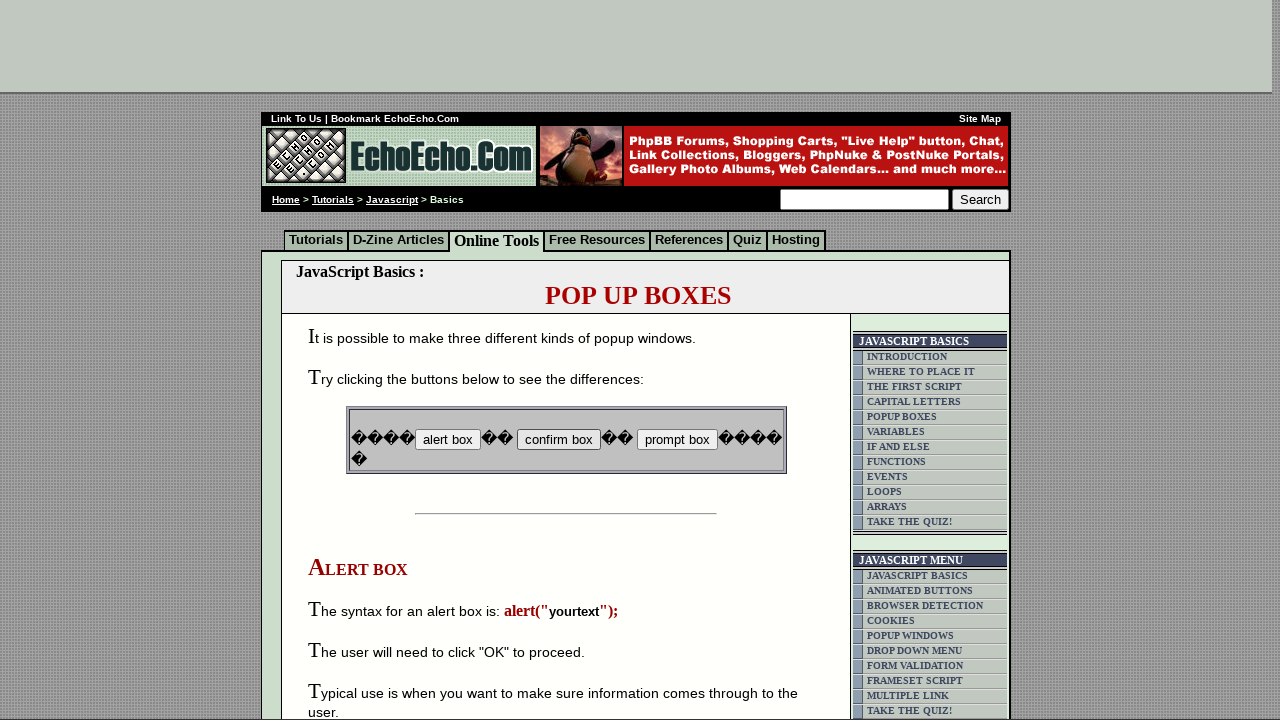

Set up dialog handler to accept the confirm dialog
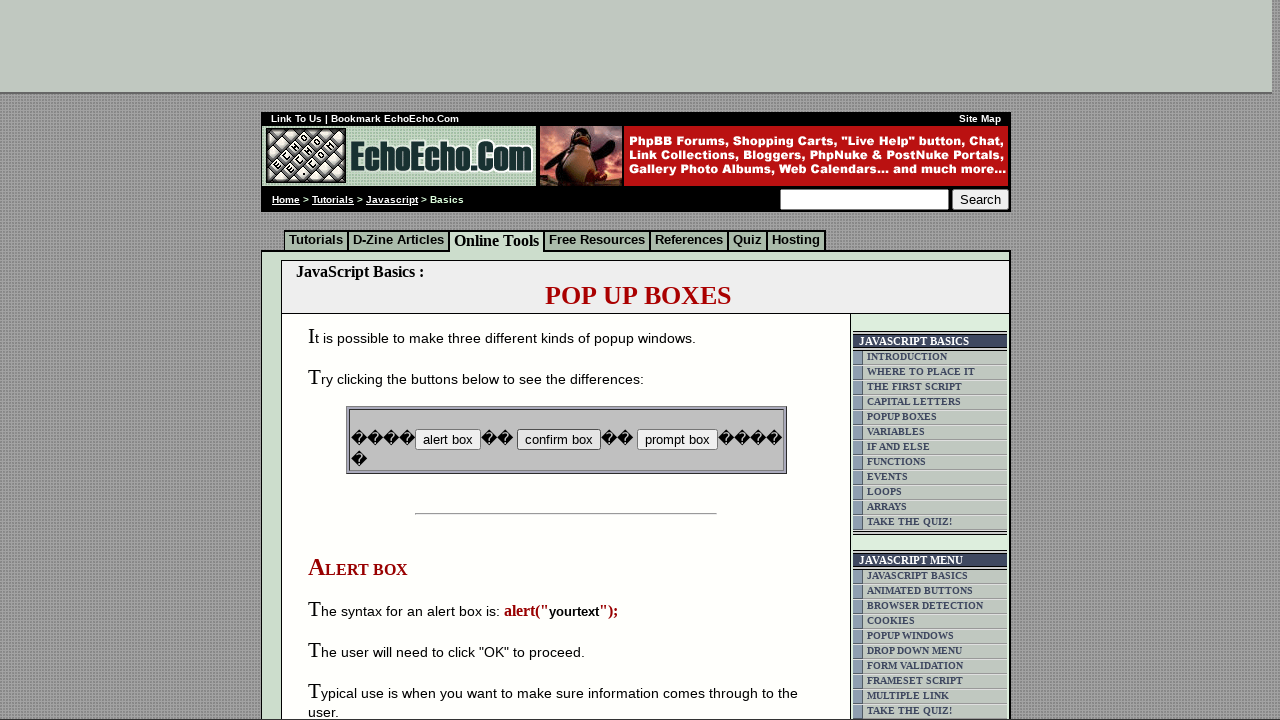

Waited for dialog handling to complete
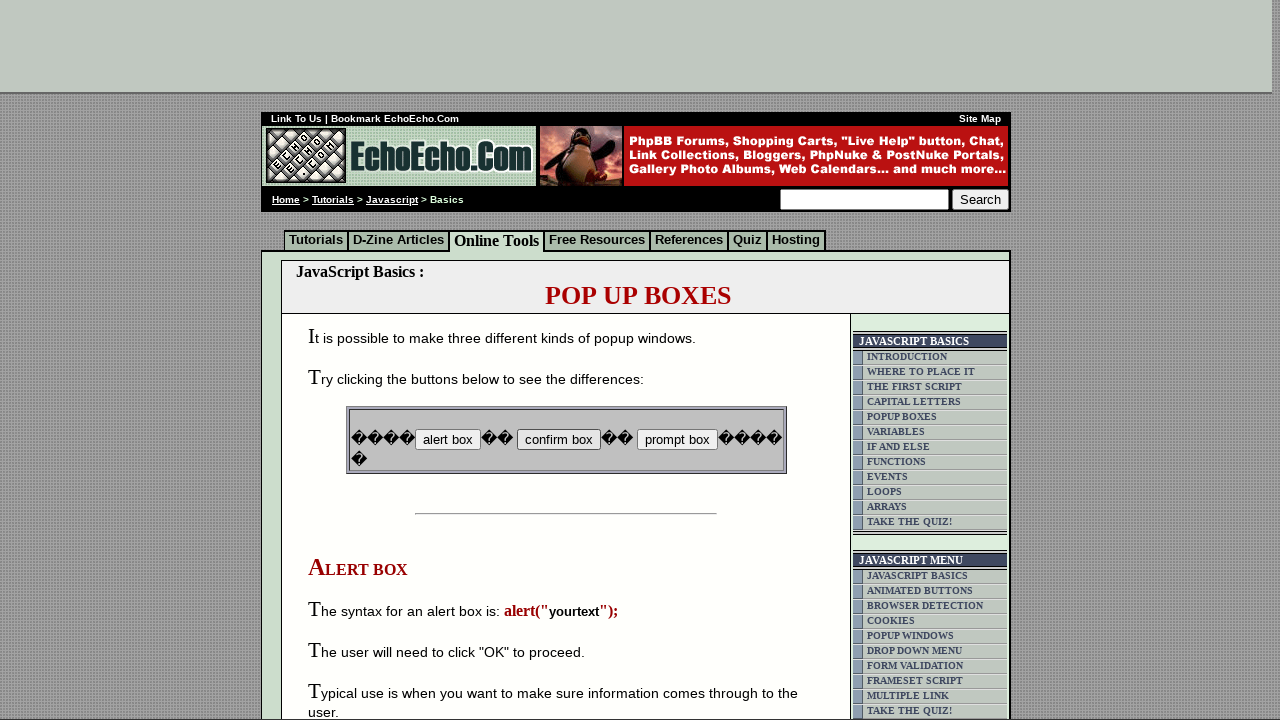

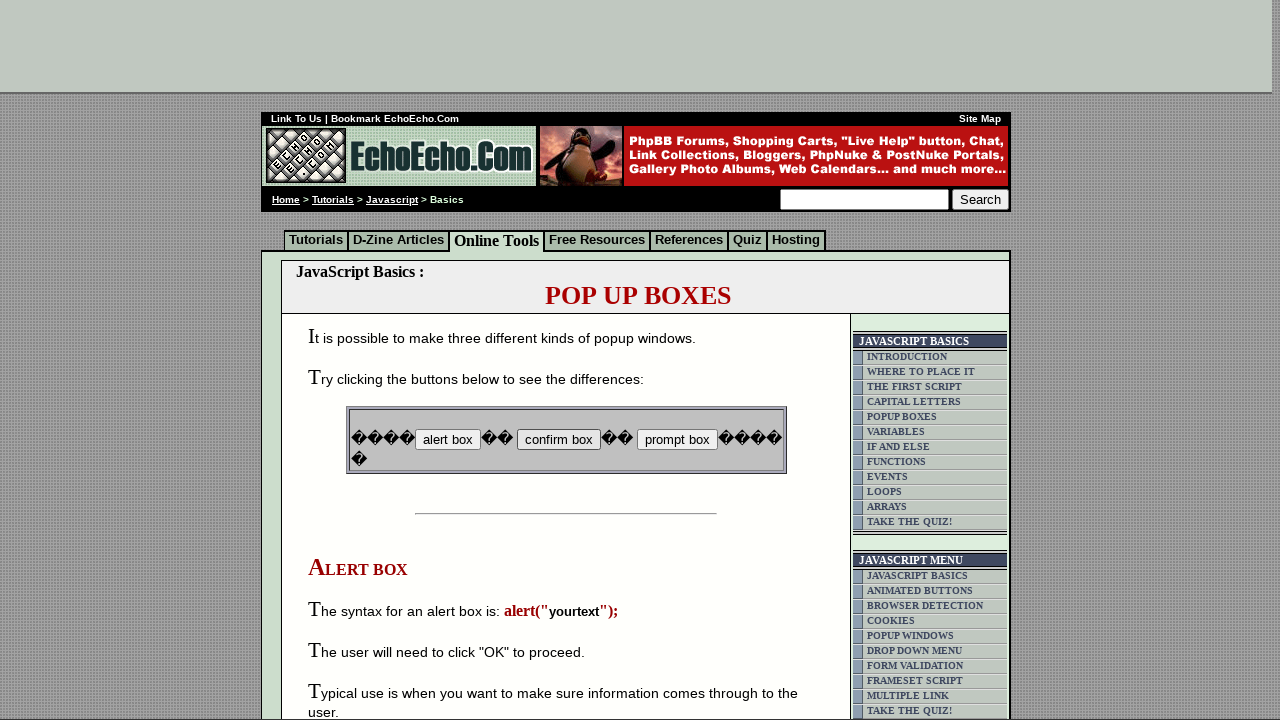